Tests key press functionality by clicking input field, holding Shift, typing a character, and releasing Shift

Starting URL: https://the-internet.herokuapp.com/key_presses

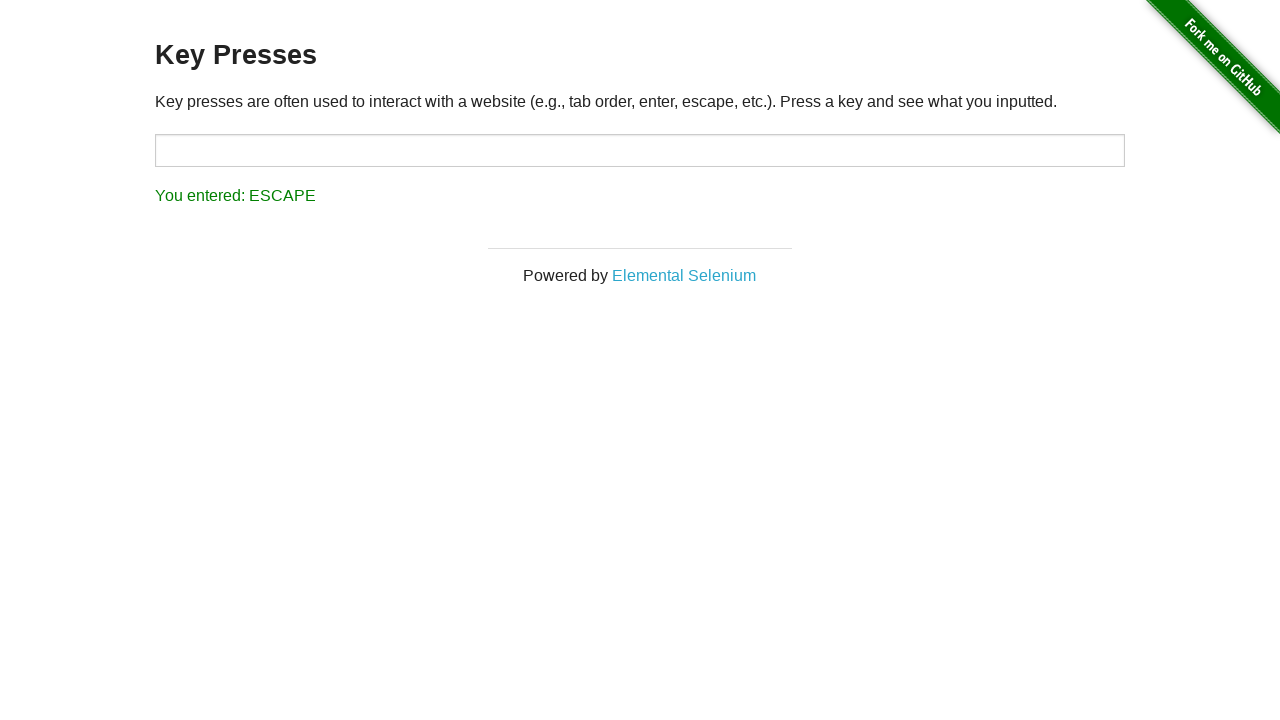

Clicked on the input field at (640, 150) on #target
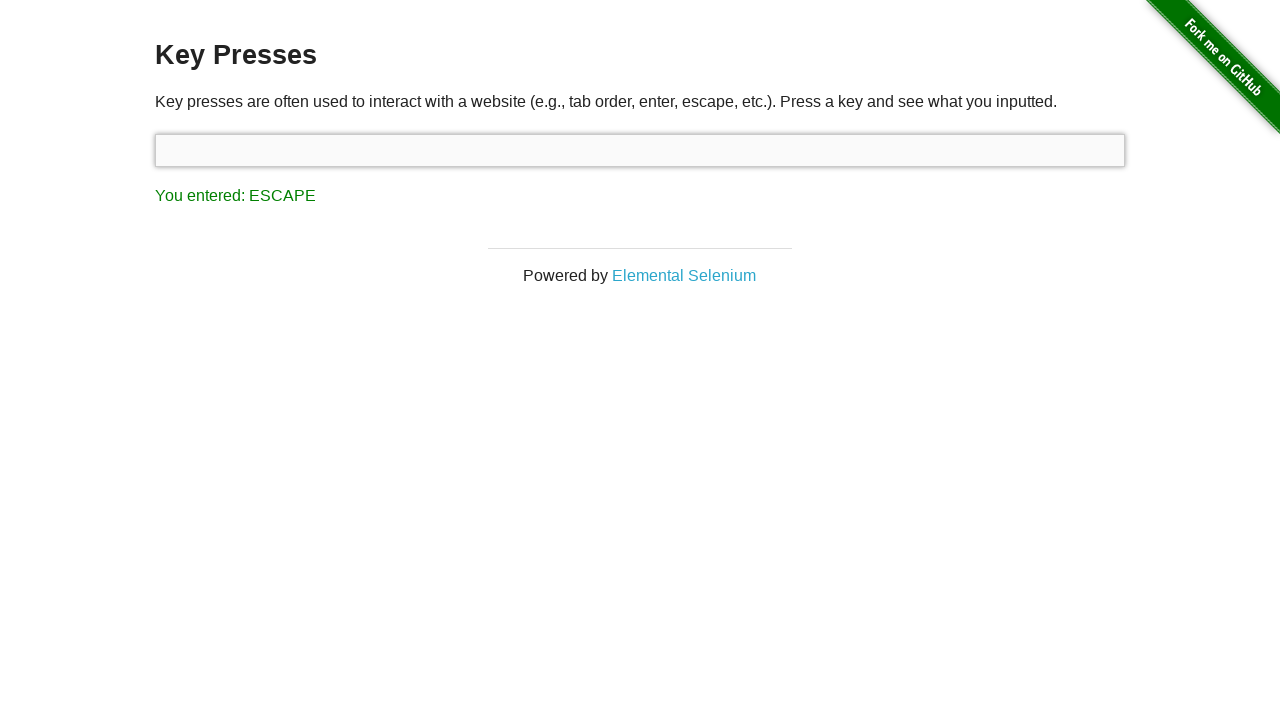

Held down Shift key
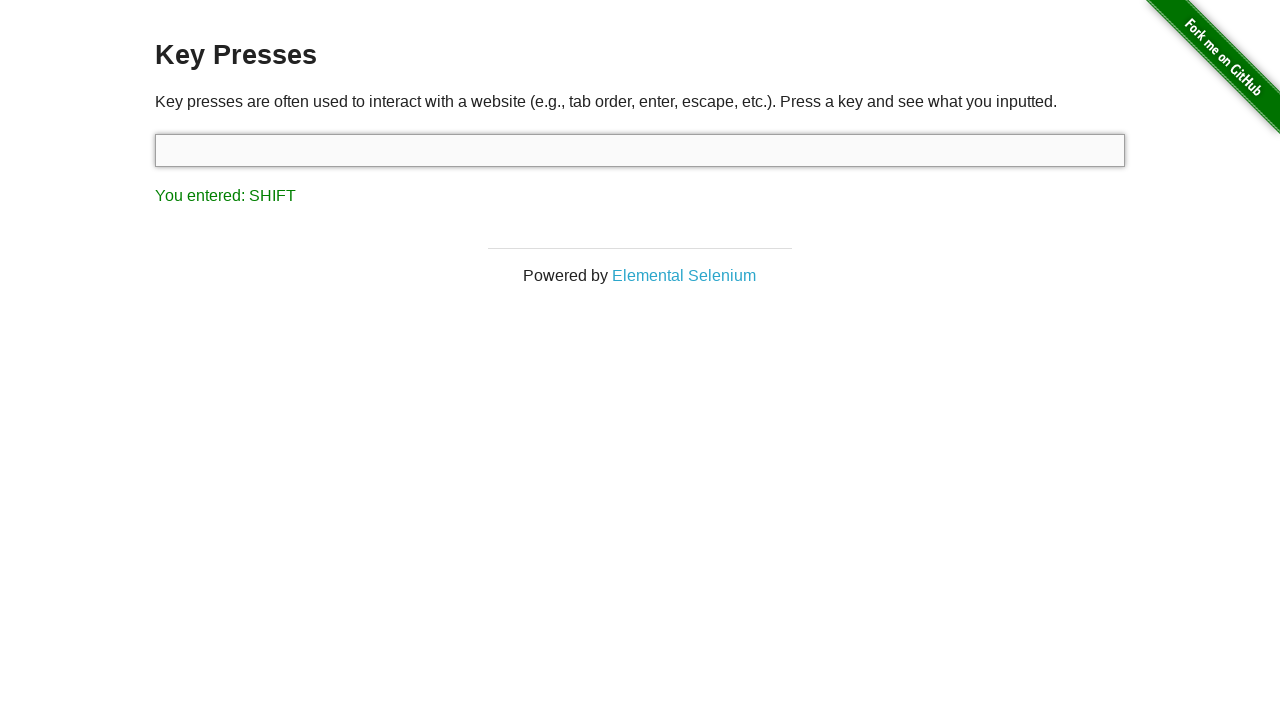

Pressed 's' key while Shift is held
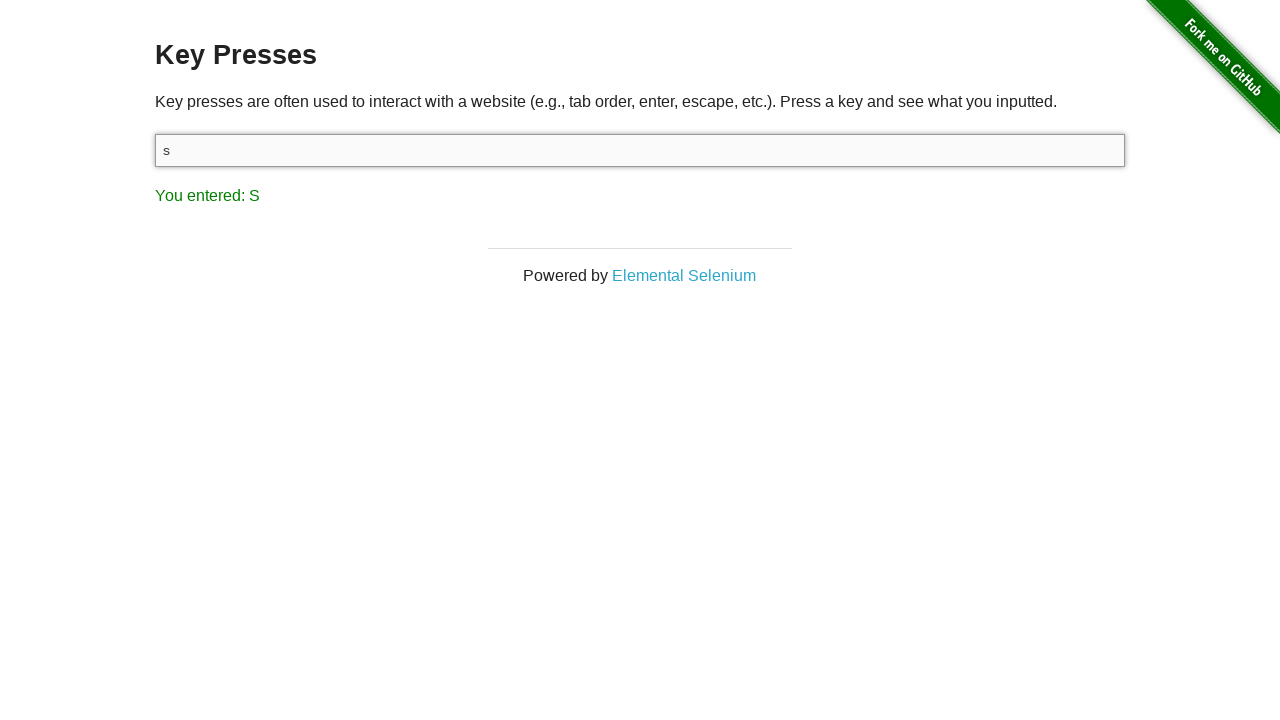

Released Shift key
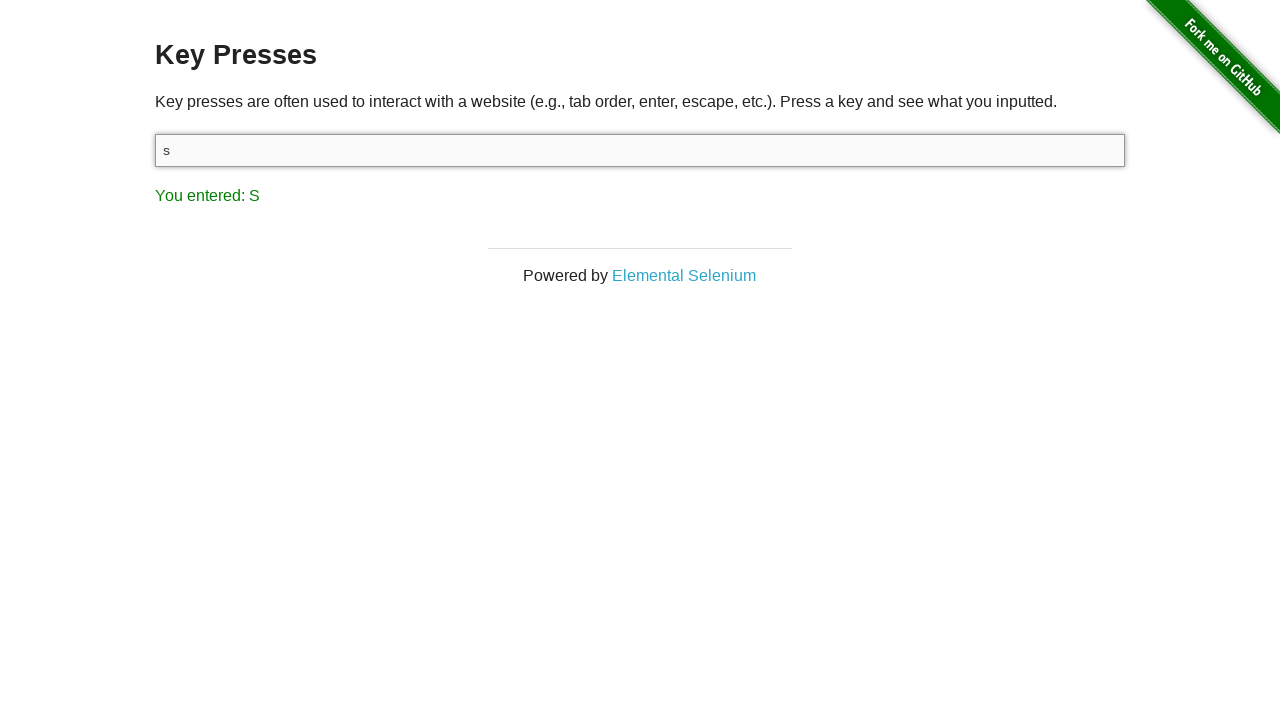

Result element loaded after key press
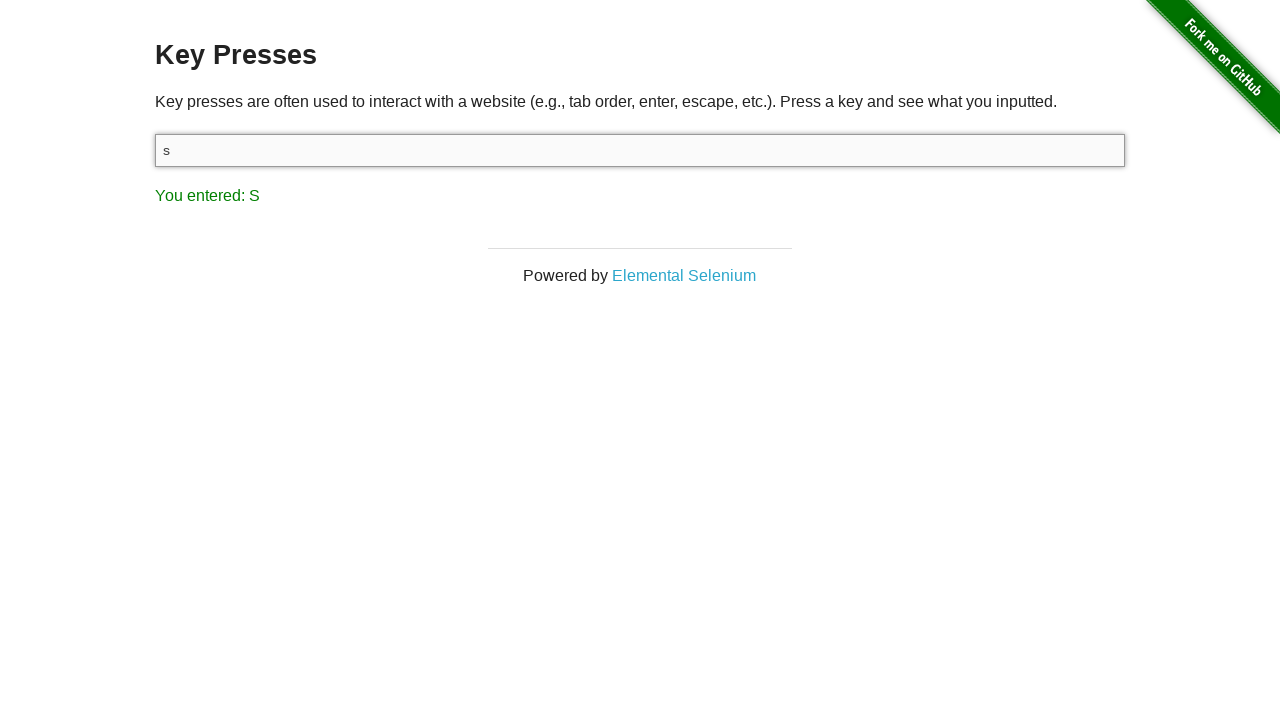

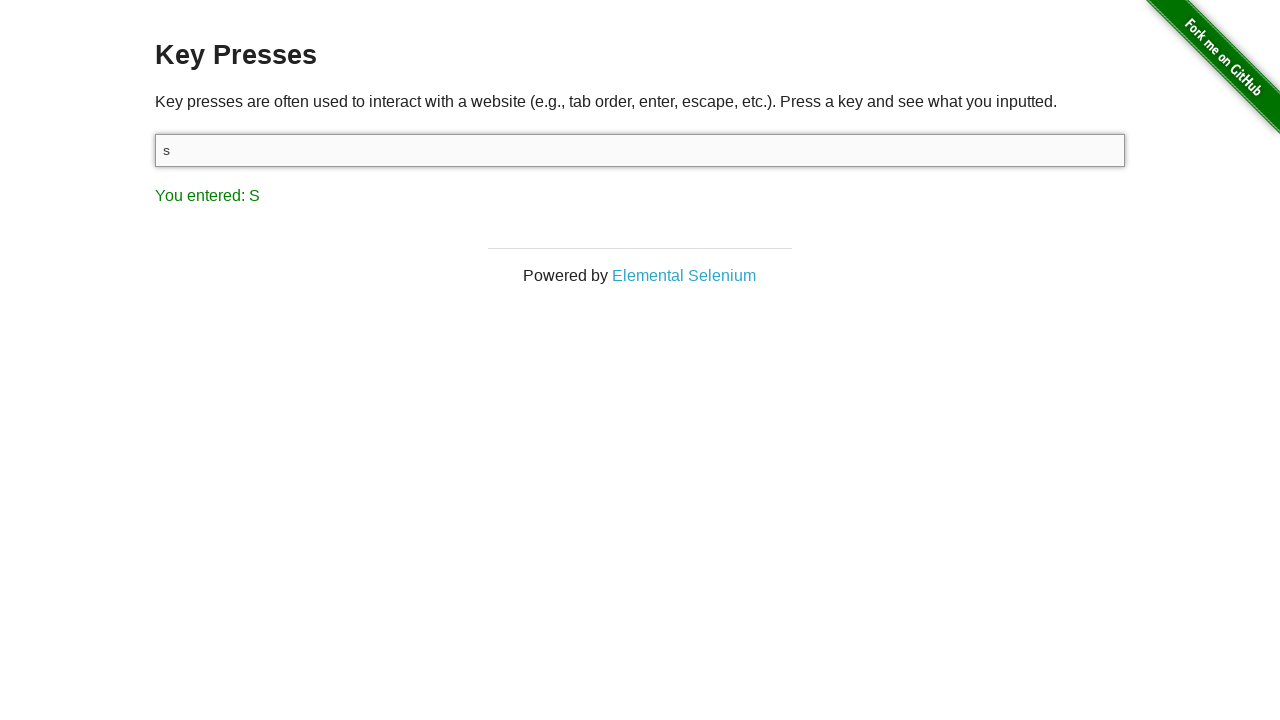